Tests adding a single element by clicking the Add Element button, verifying a Delete button appears, then clicking Delete to remove it

Starting URL: https://the-internet.herokuapp.com/add_remove_elements/

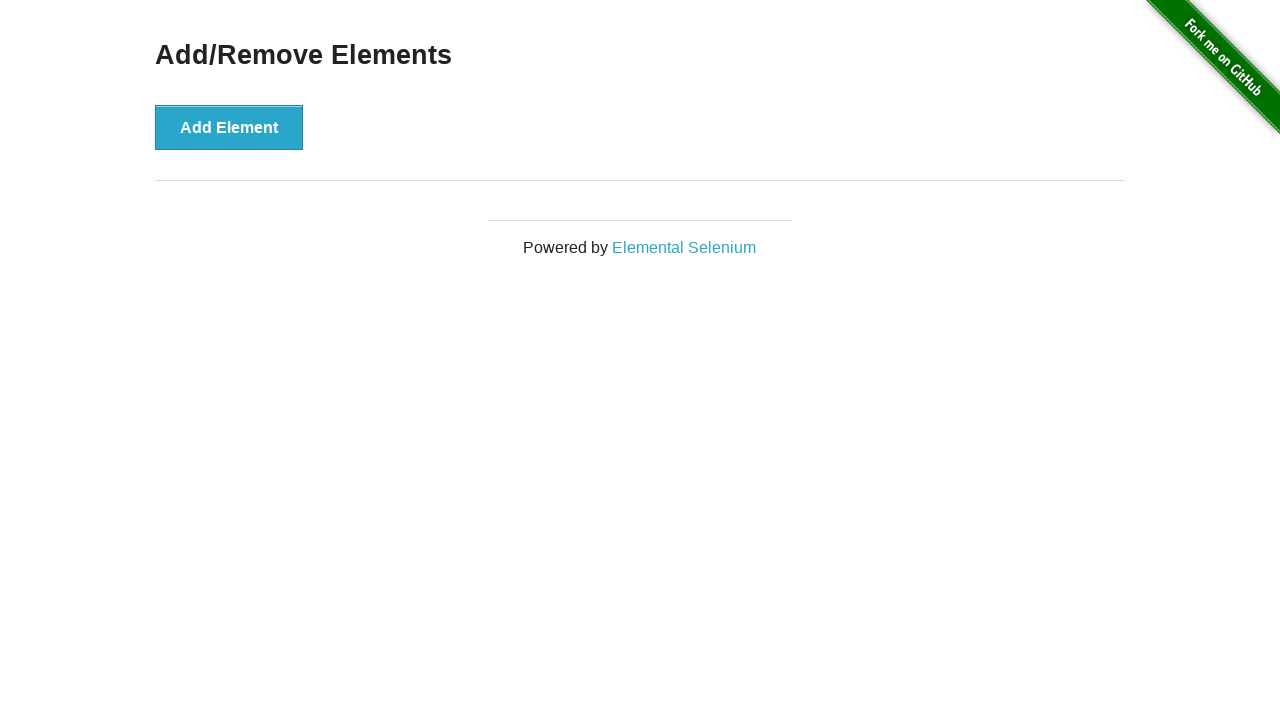

Clicked the Add Element button at (229, 127) on internal:role=button[name="Add Element"i]
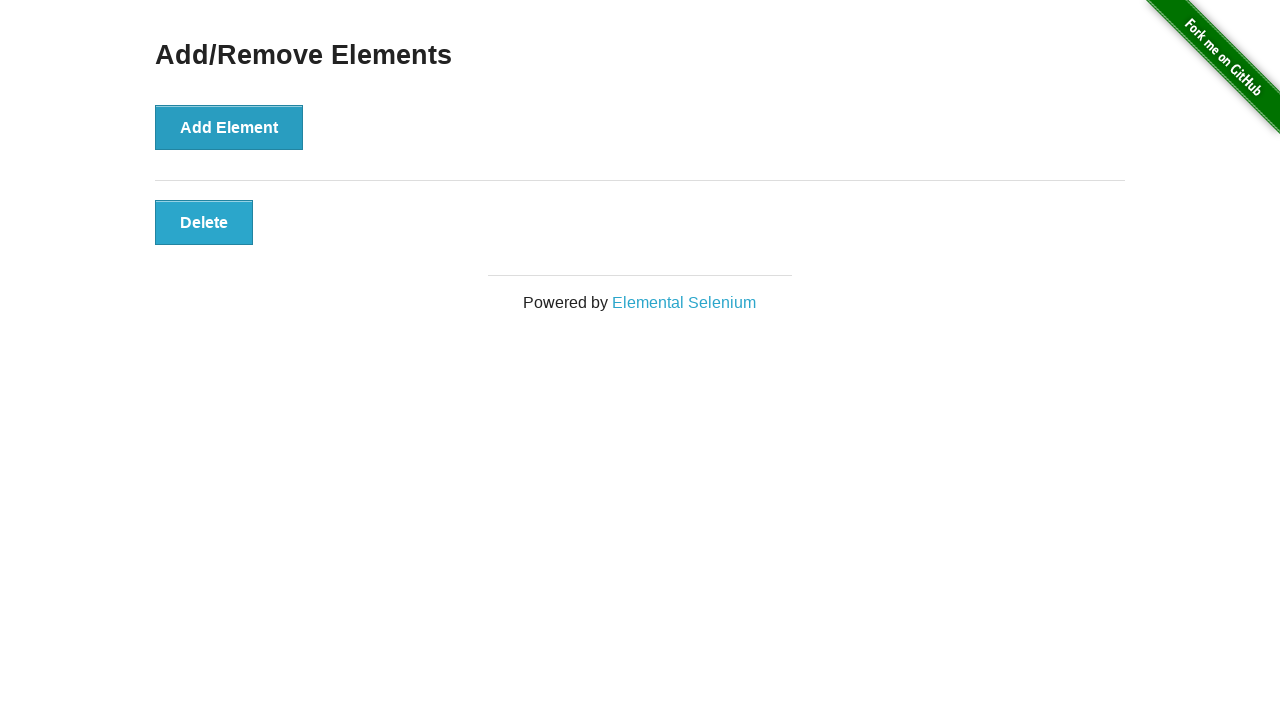

Delete button appeared and is visible
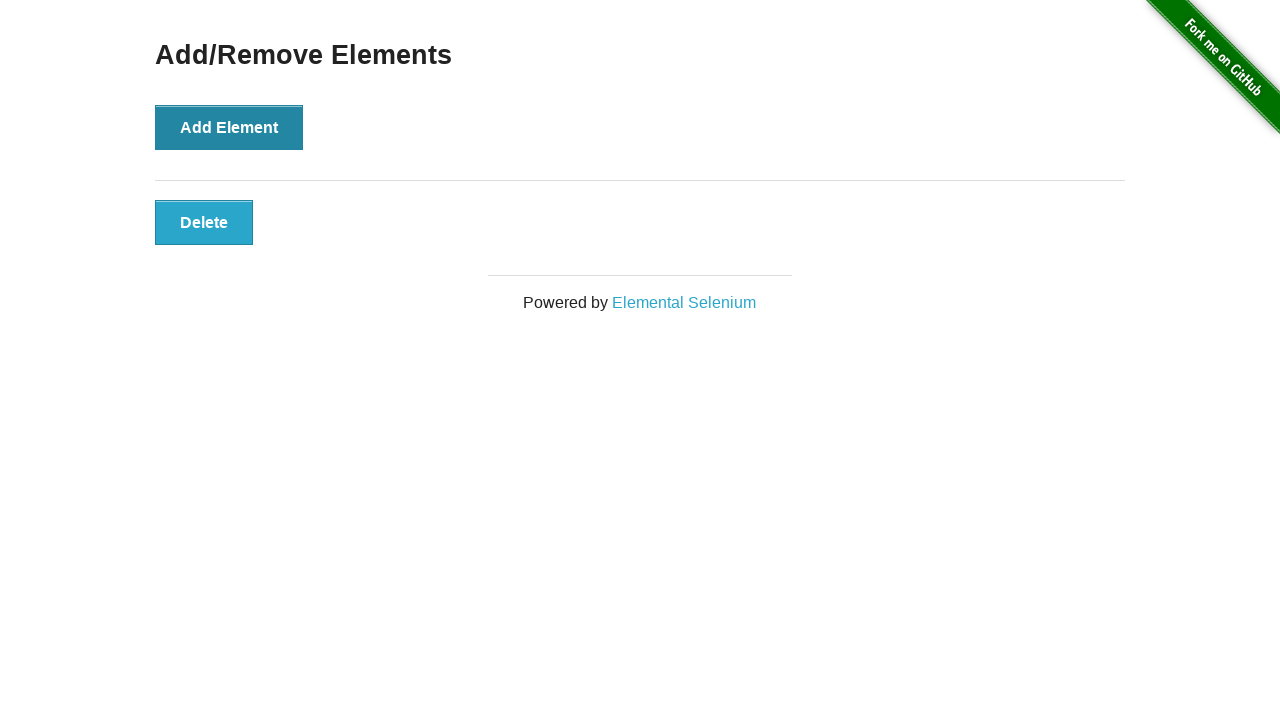

Clicked the Delete button to remove the element at (204, 222) on internal:role=button[name="Delete"i]
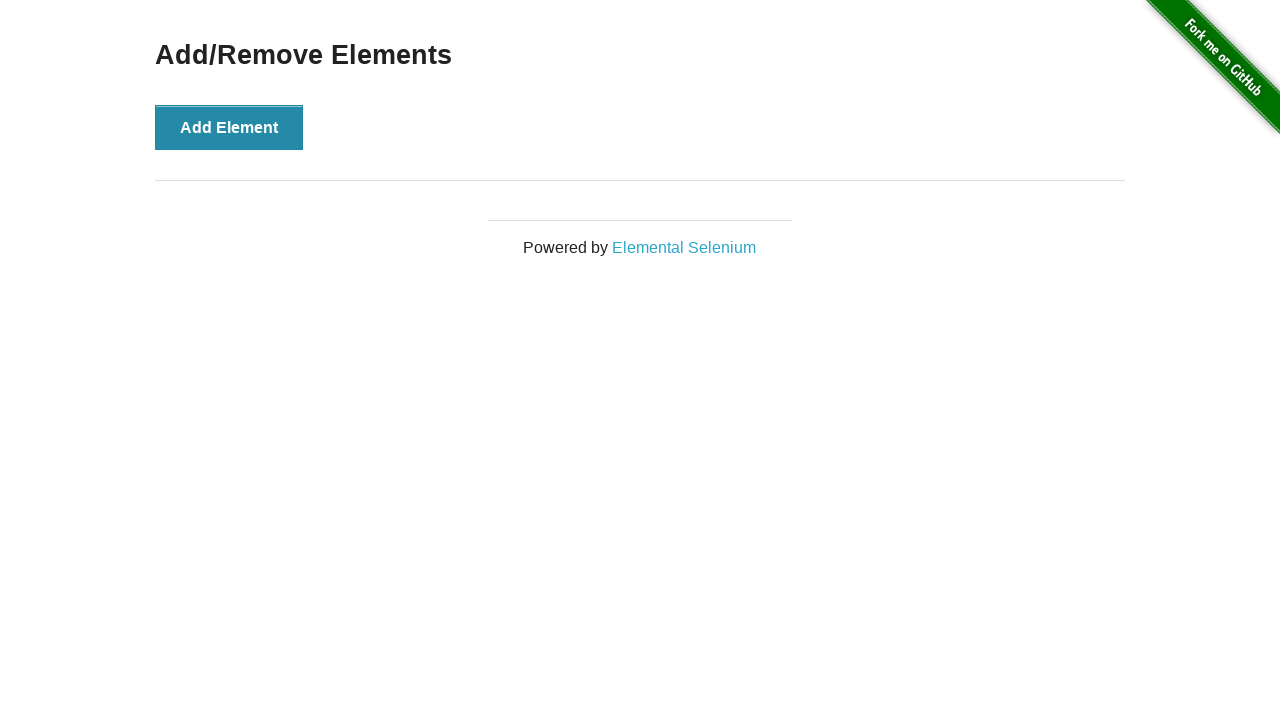

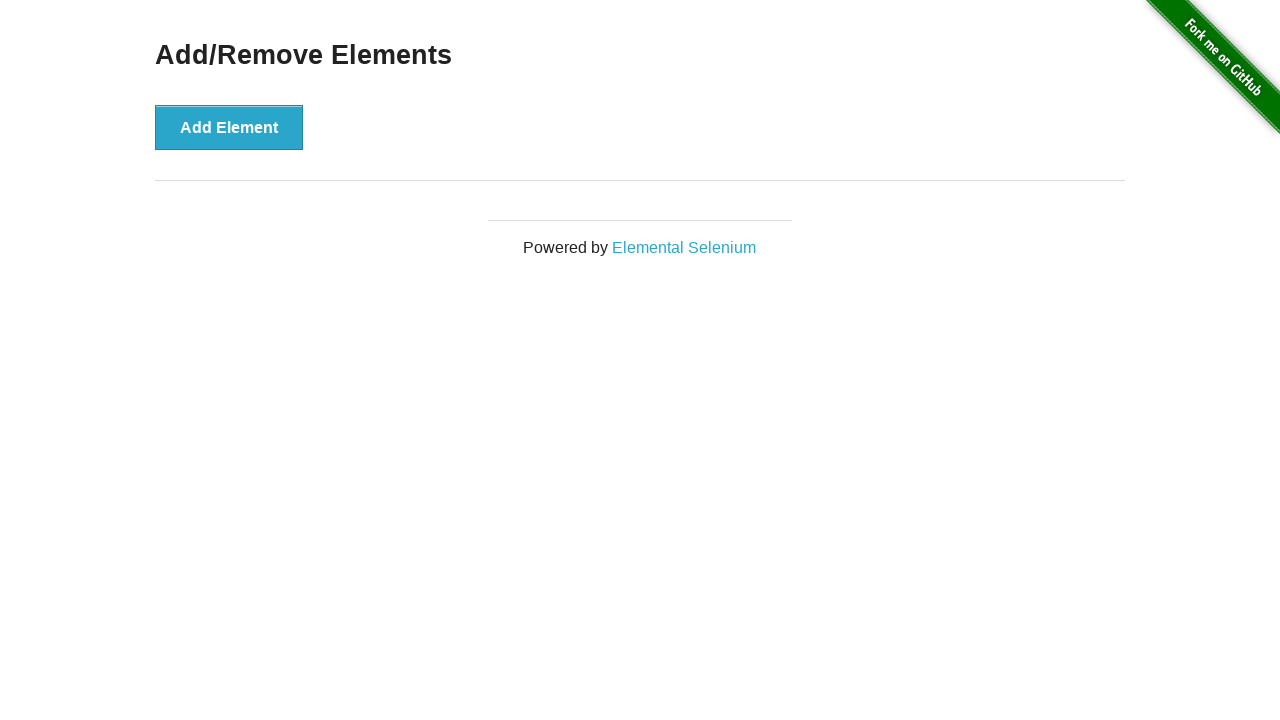